Tests JavaScript alert handling by filling a name field, triggering alert and confirm dialogs, and accepting/dismissing them

Starting URL: https://rahulshettyacademy.com/AutomationPractice/

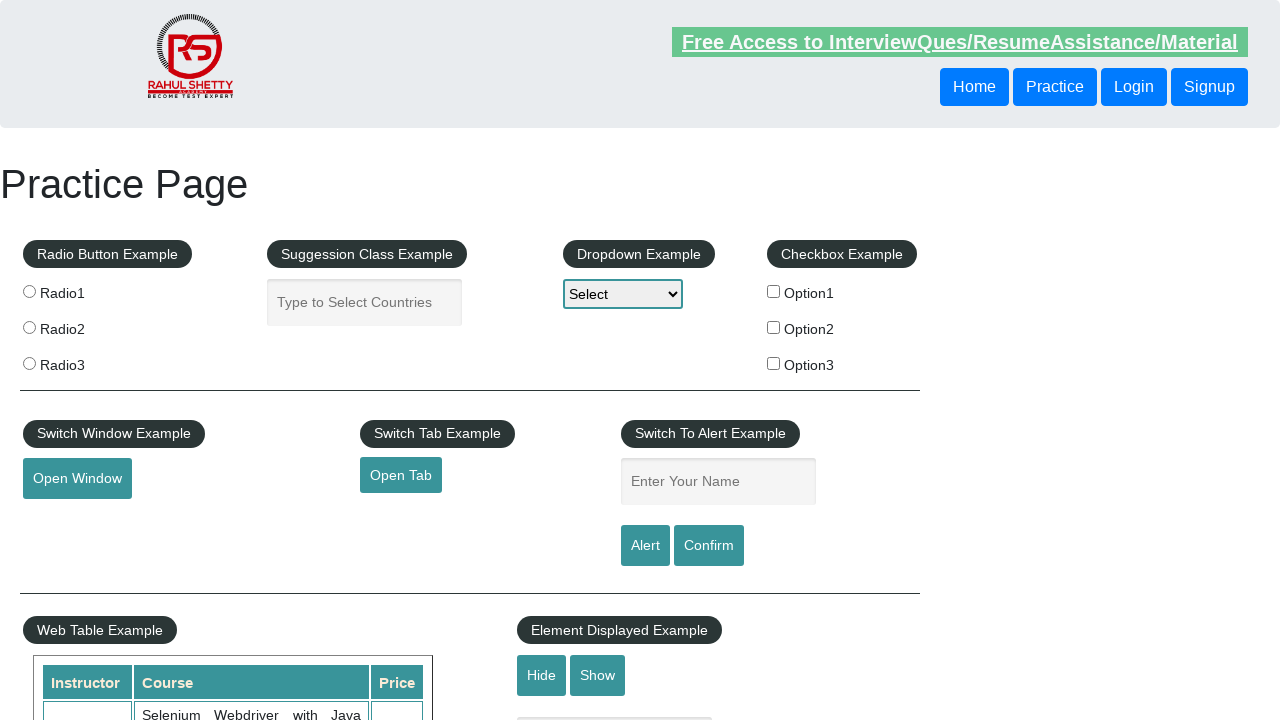

Filled name field with 'Rahul' on #name
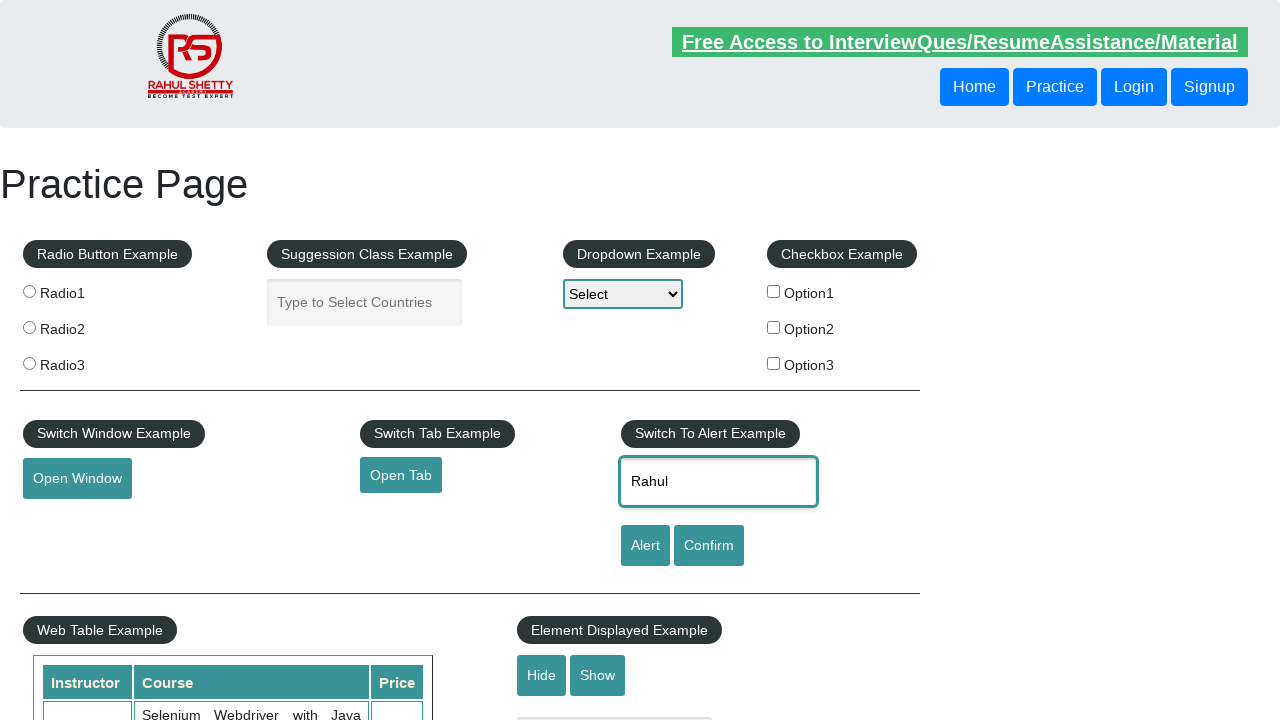

Set up dialog handler to accept alert
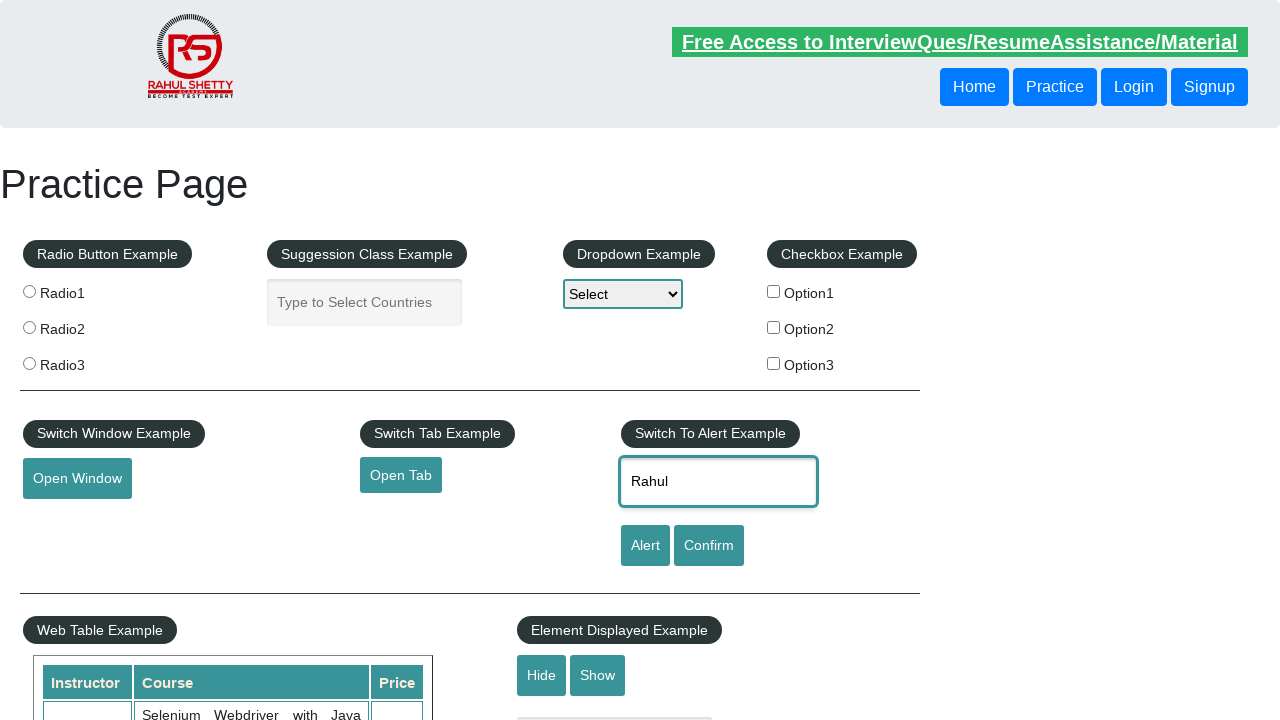

Clicked alert button to trigger alert dialog at (645, 546) on [id='alertbtn']
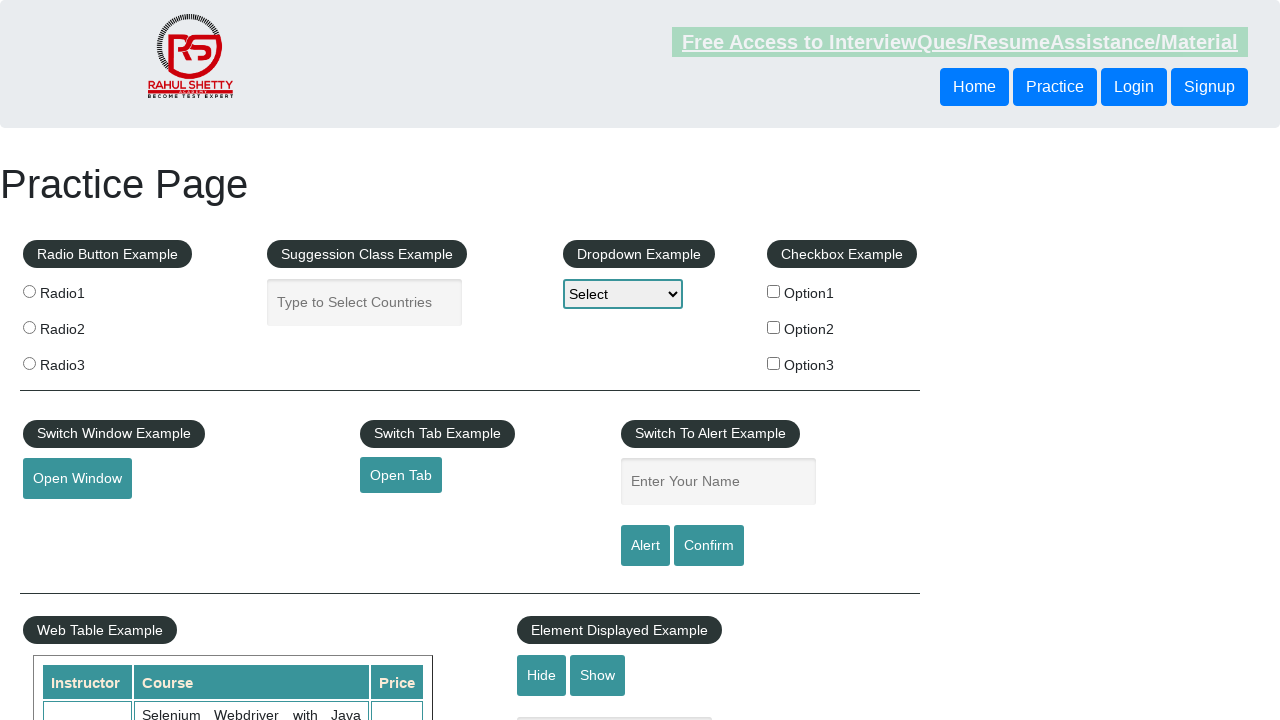

Alert dialog was accepted and handled
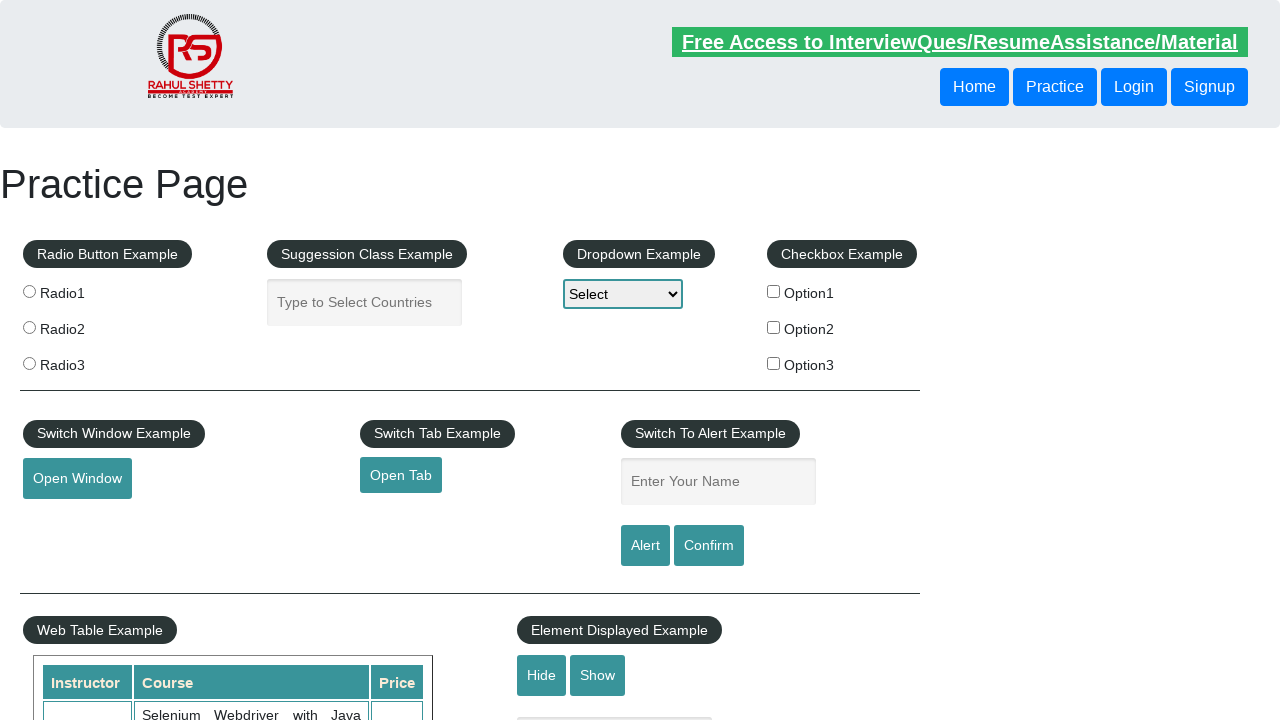

Set up dialog handler to dismiss confirm dialog
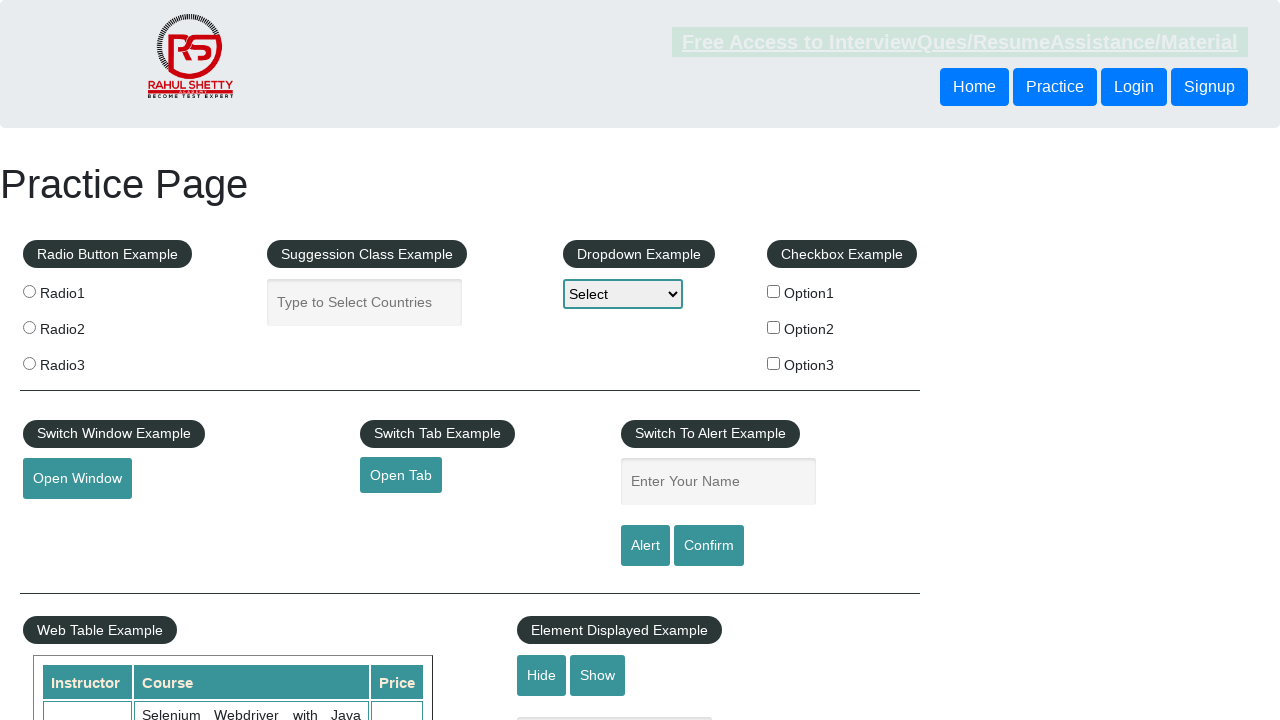

Clicked confirm button to trigger confirm dialog at (709, 546) on #confirmbtn
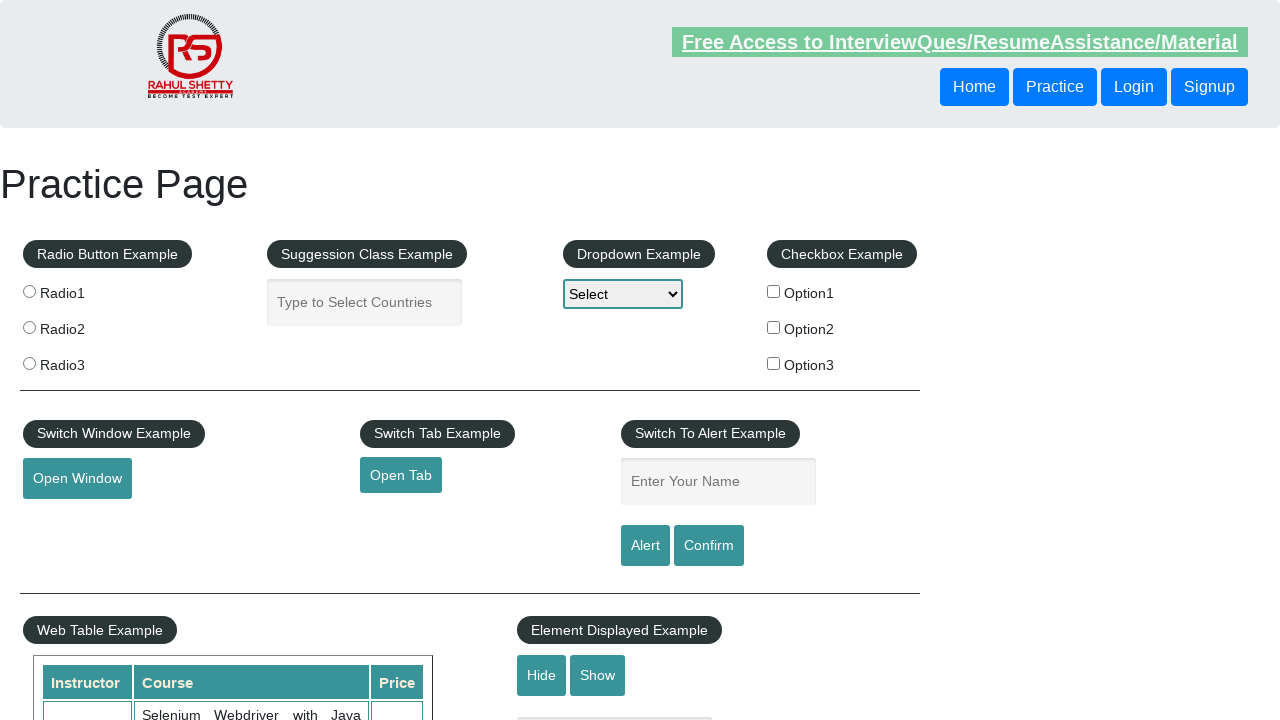

Confirm dialog was dismissed and handled
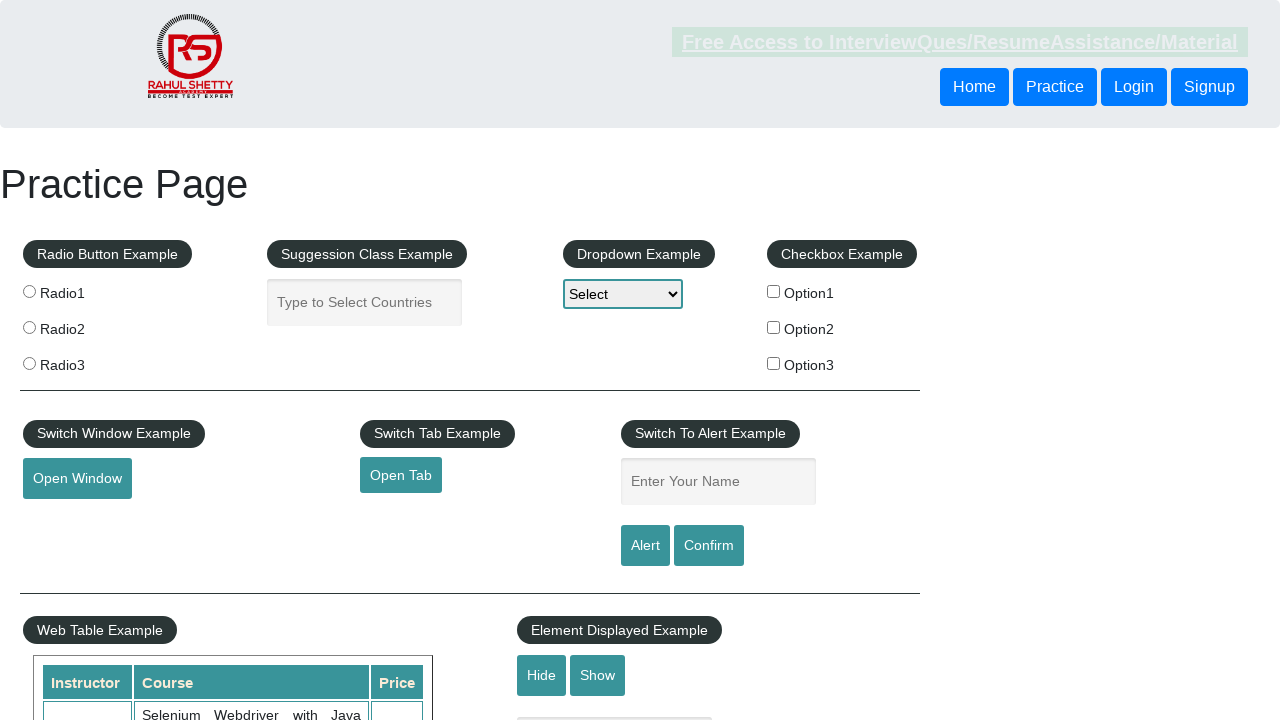

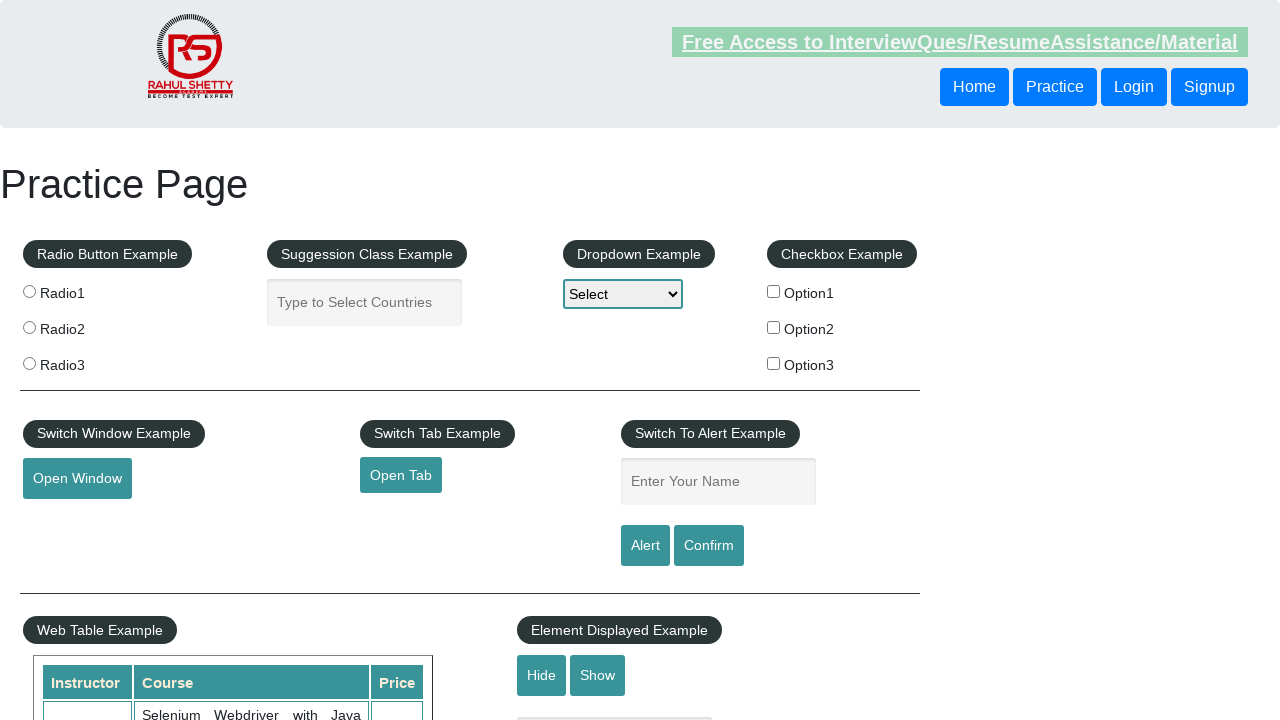